Tests checkbox functionality by toggling Monday checkbox selection state multiple times and verifying the state

Starting URL: http://samples.gwtproject.org/samples/Showcase/Showcase.html#!CwCheckBox

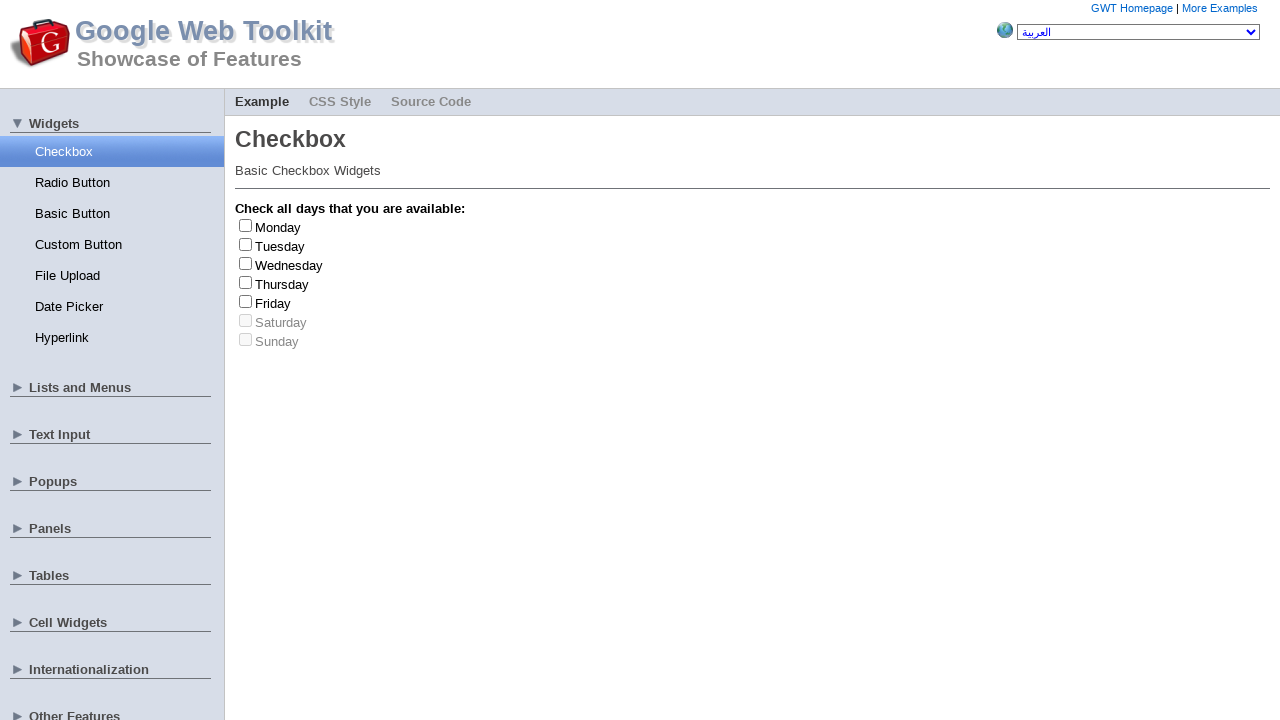

Located Monday checkbox element
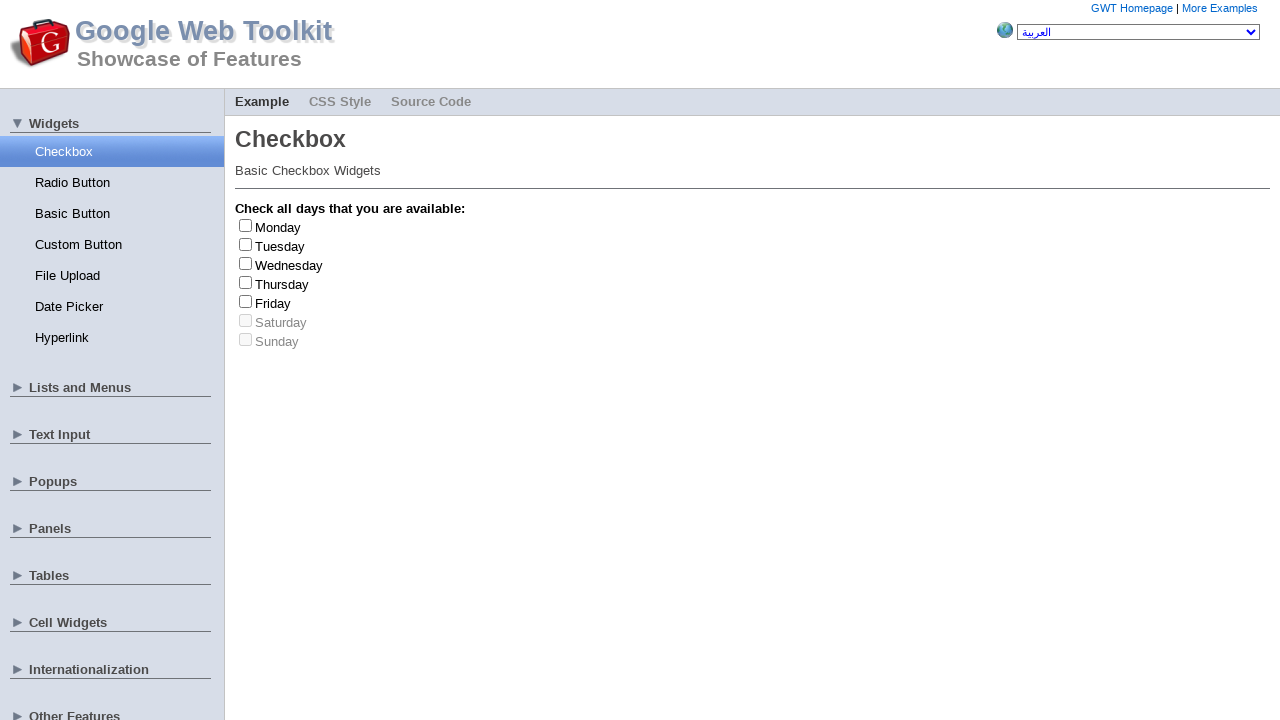

Clicked Monday checkbox to select it at (246, 225) on #gwt-debug-cwCheckBox-Monday-input
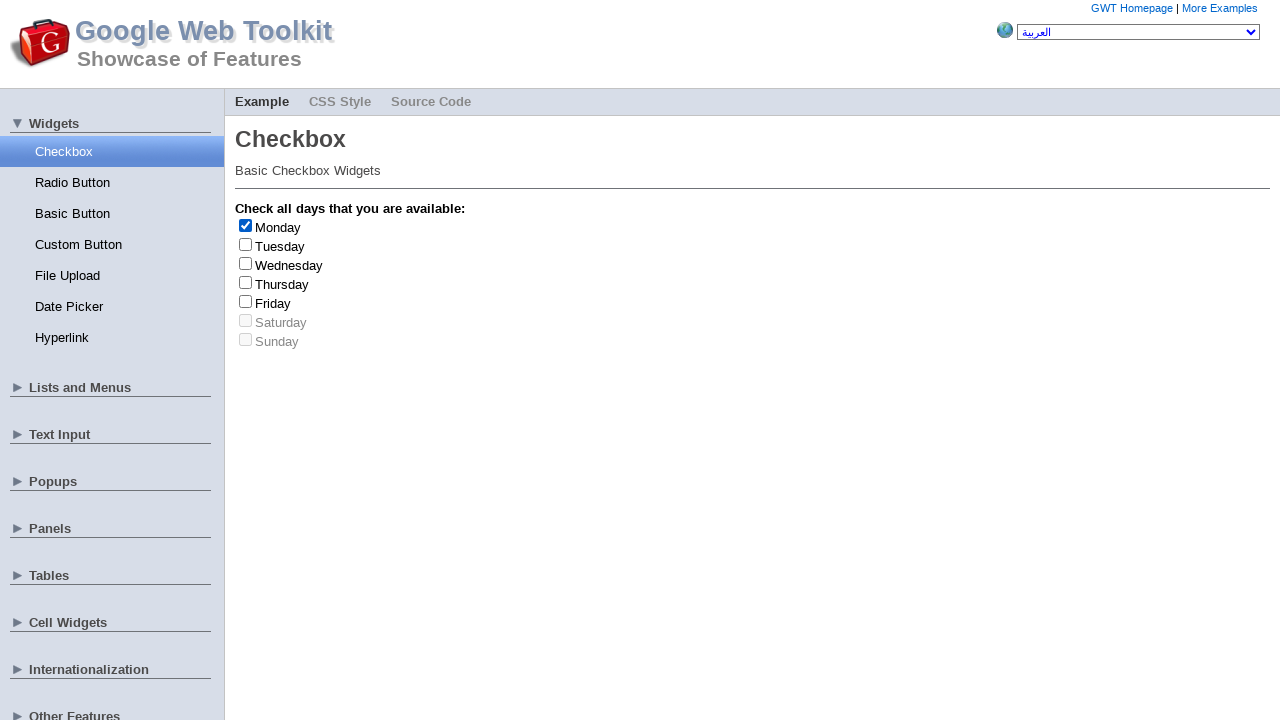

Clicked Monday checkbox to unselect it at (246, 225) on #gwt-debug-cwCheckBox-Monday-input
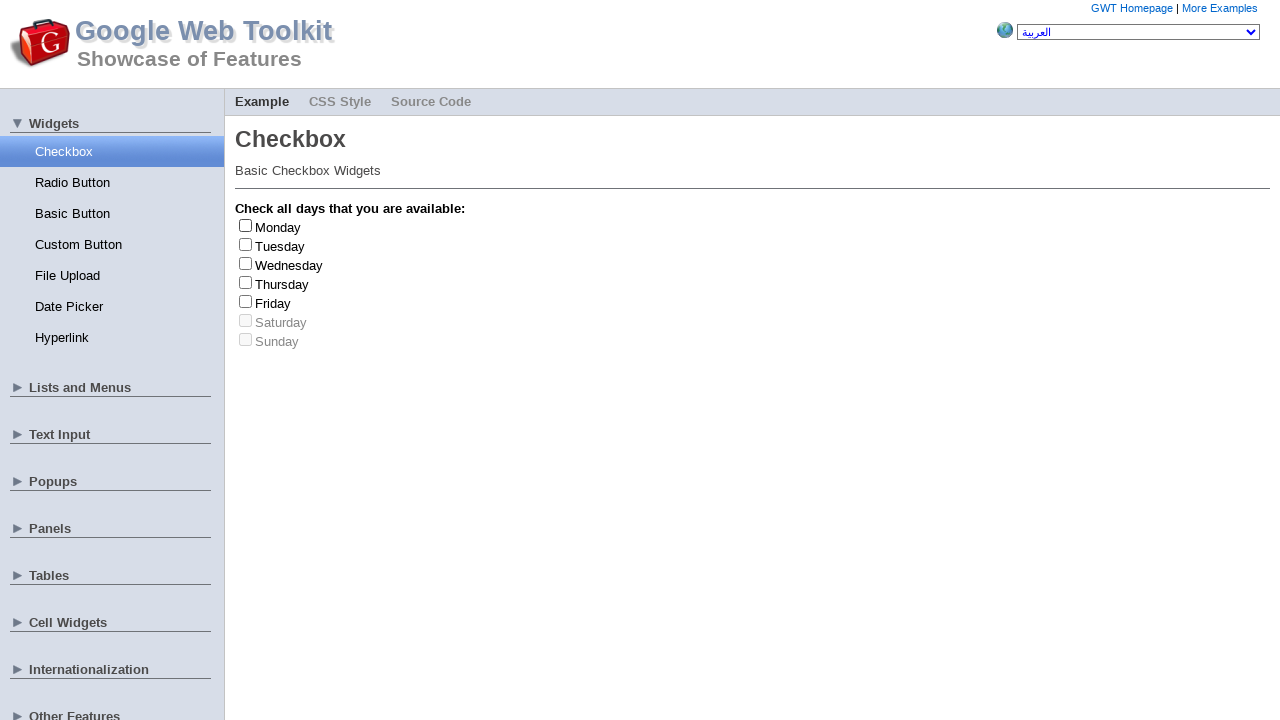

Clicked Monday checkbox to select it again at (246, 225) on #gwt-debug-cwCheckBox-Monday-input
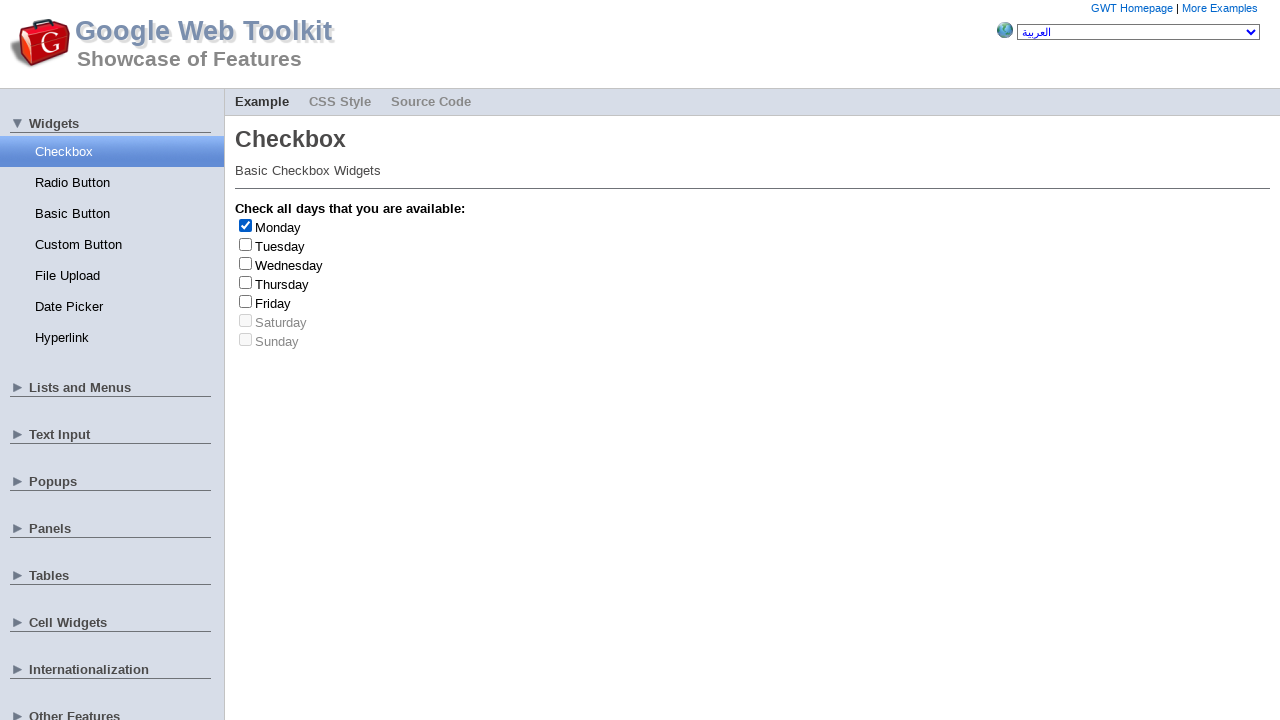

Verified Monday checkbox is checked
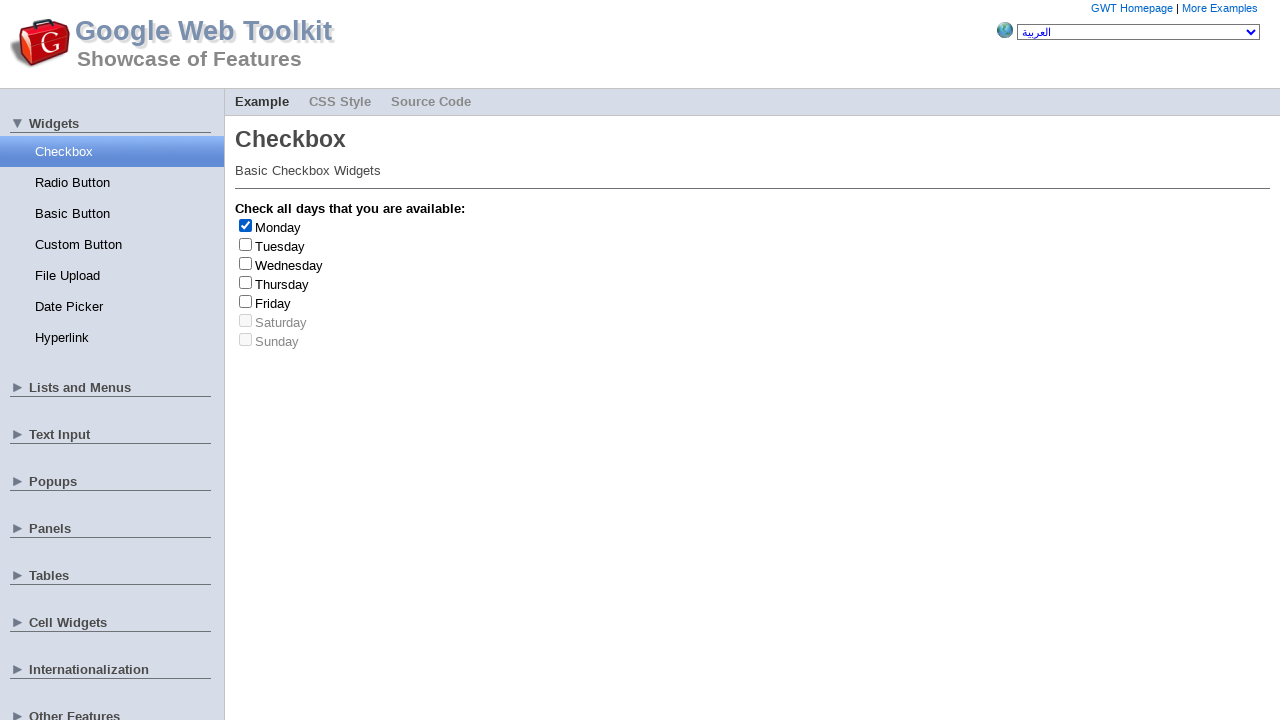

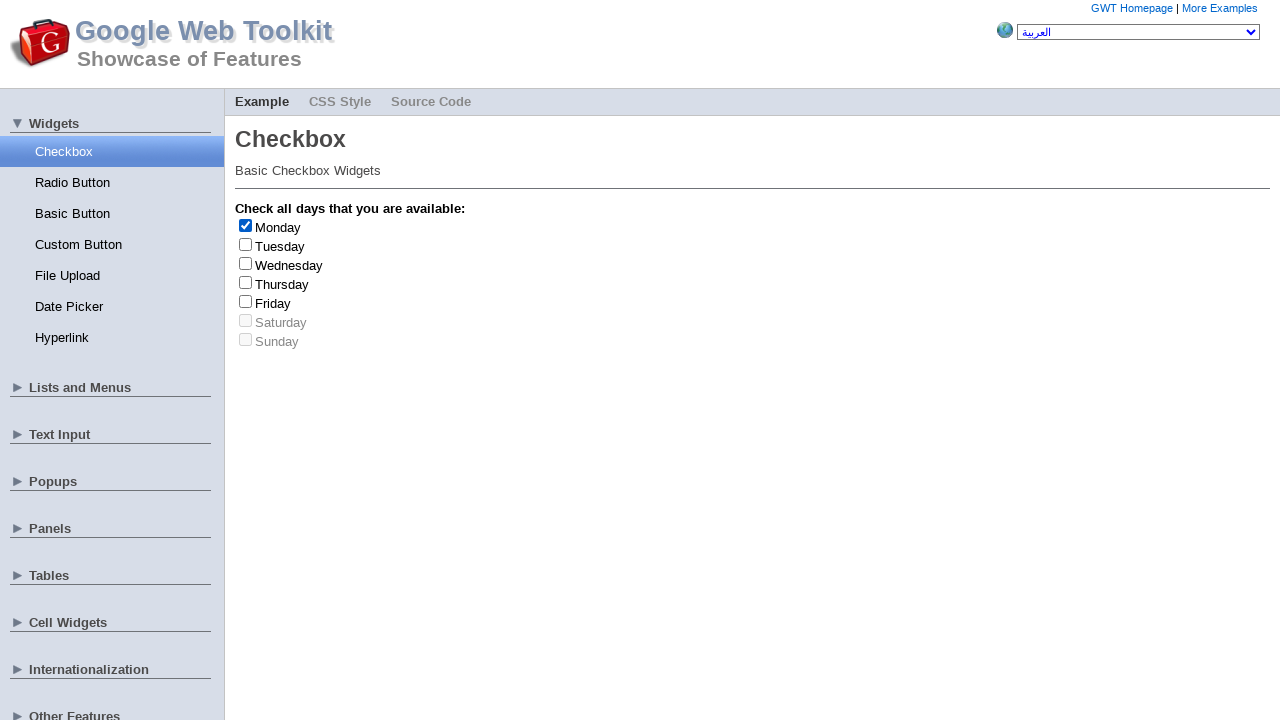